Tests confirmation alert functionality by clicking a button to trigger a confirmation dialog, verifying the alert text, and accepting it

Starting URL: https://training-support.net/webelements/alerts

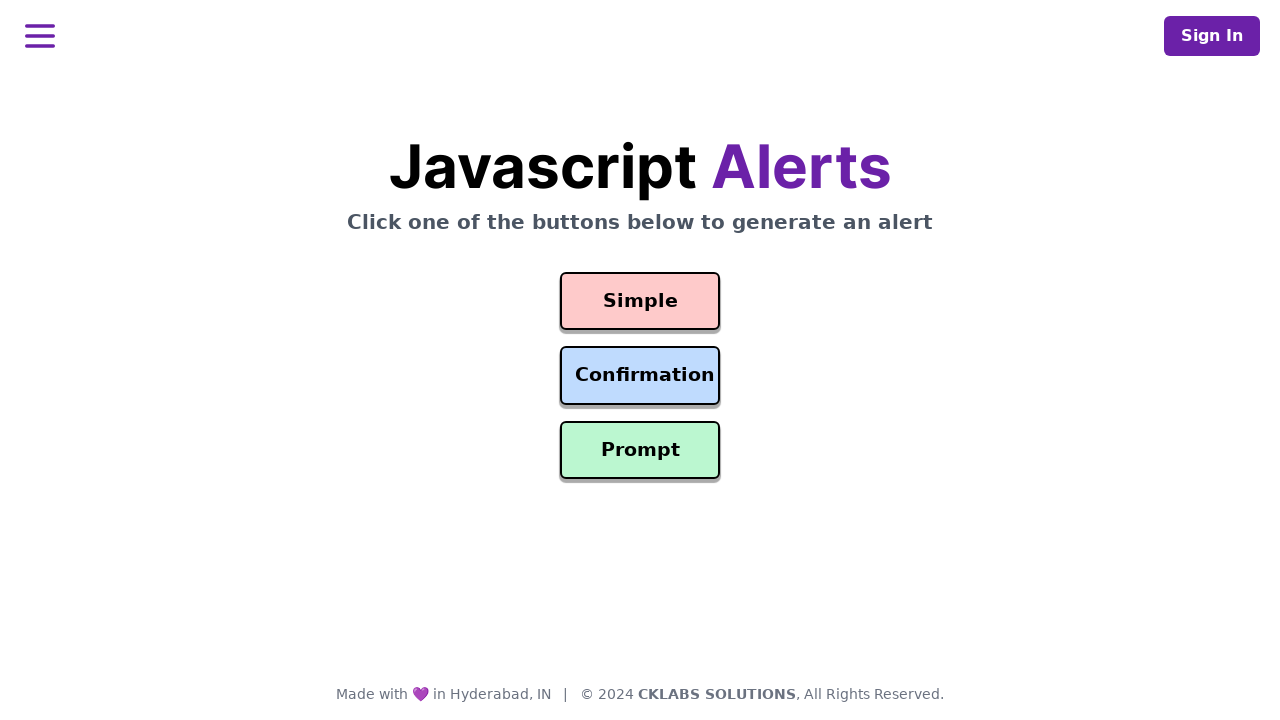

Set up dialog event handler for confirmation alerts
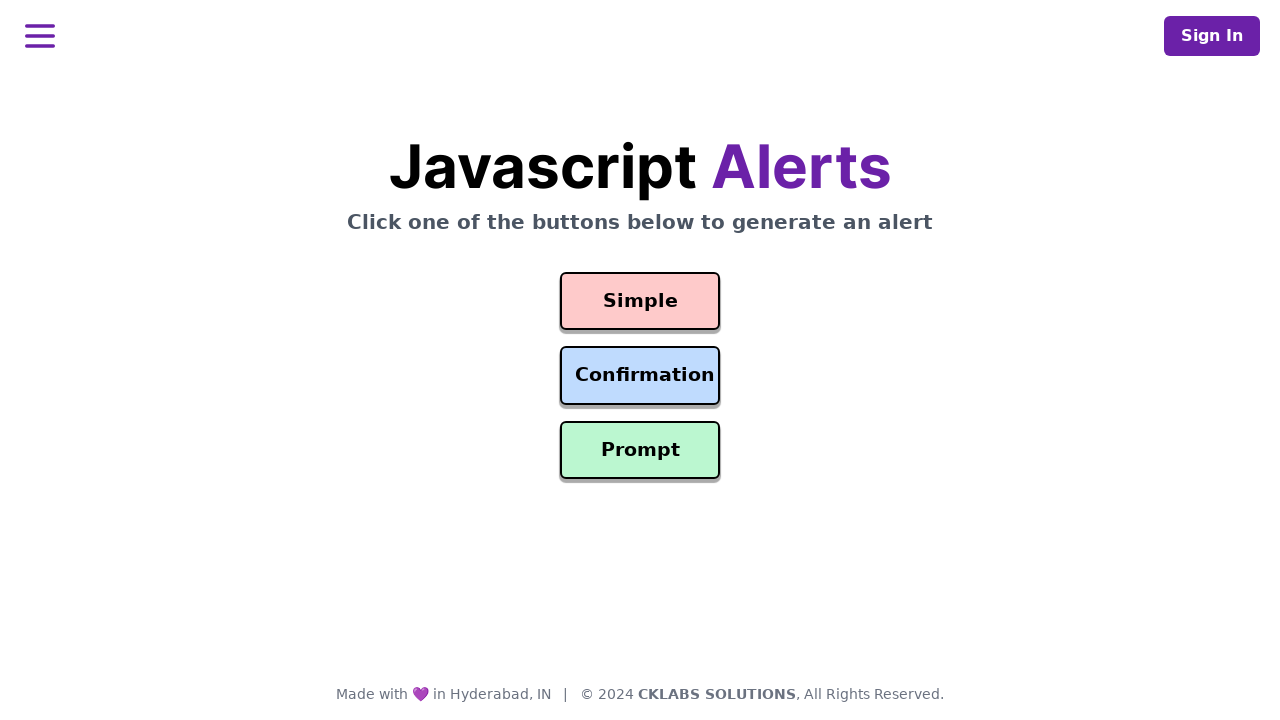

Clicked confirmation alert button at (640, 376) on #confirmation
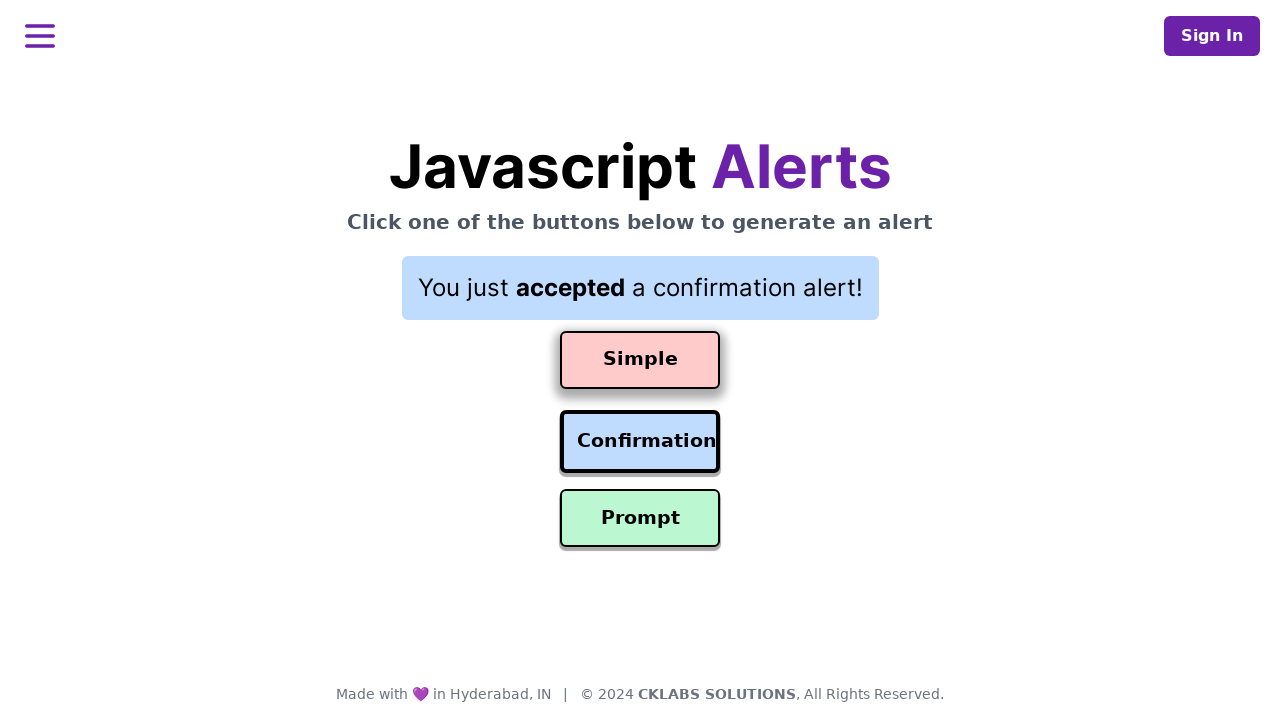

Waited for confirmation alert dialog handling to complete
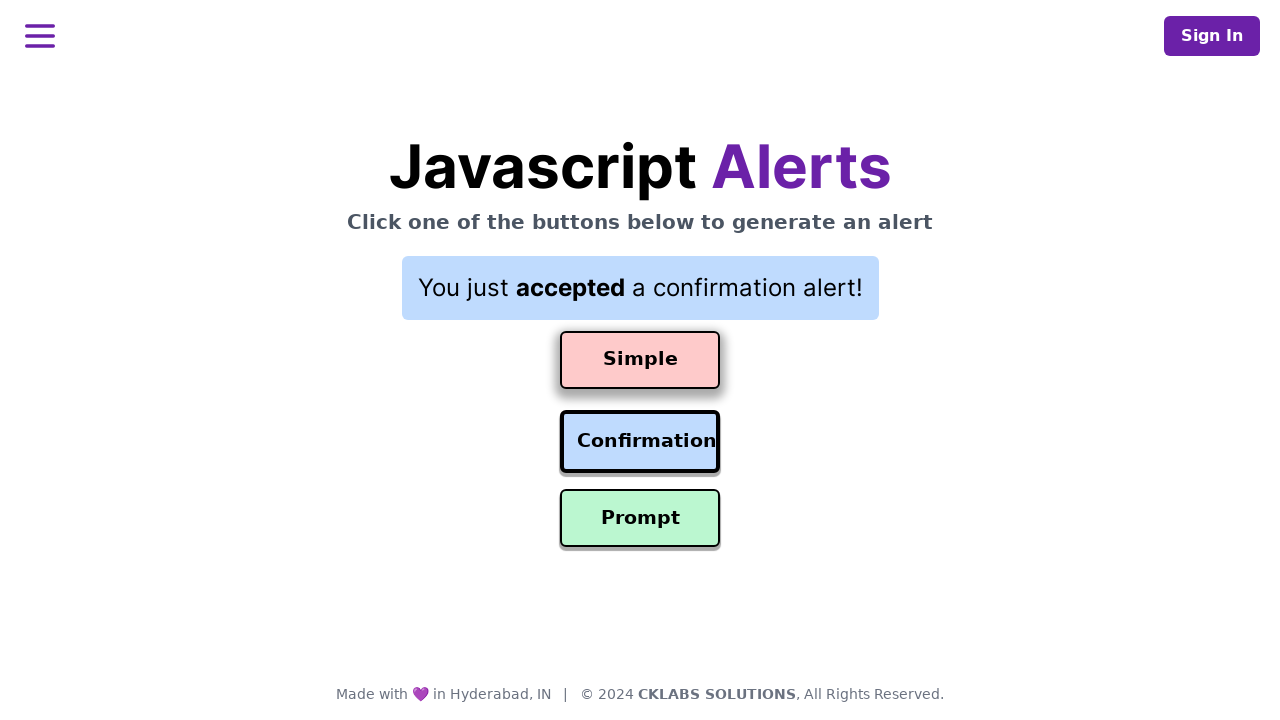

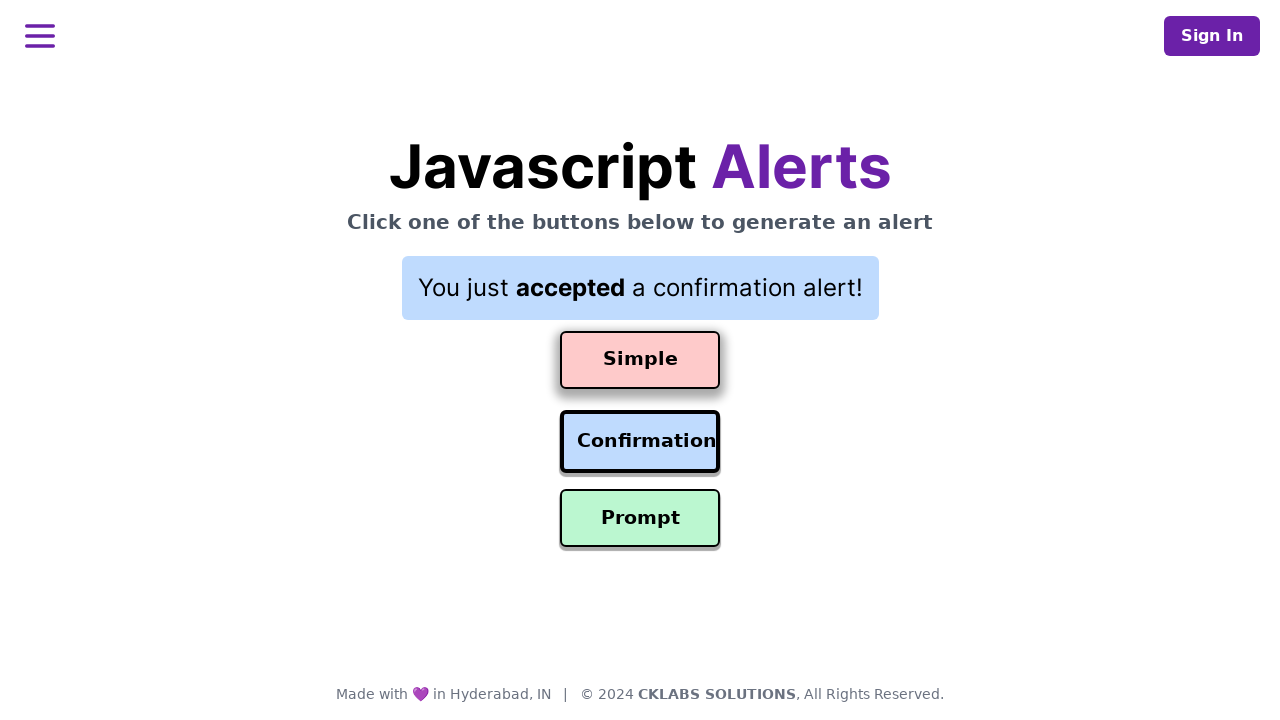